Navigates to a Selenium interview questions page and counts the number of iframes on the page

Starting URL: https://www.softwaretestingo.com/selenium-tricky-interview-questions/

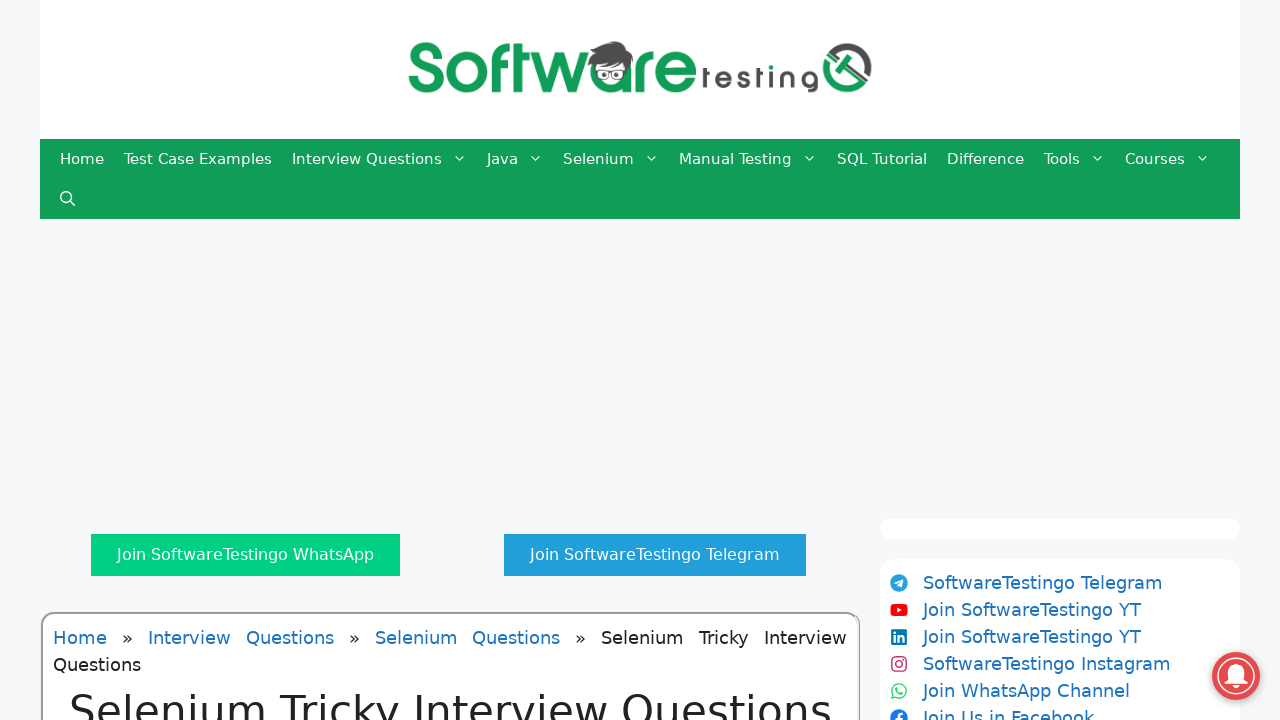

Navigated to Selenium interview questions page
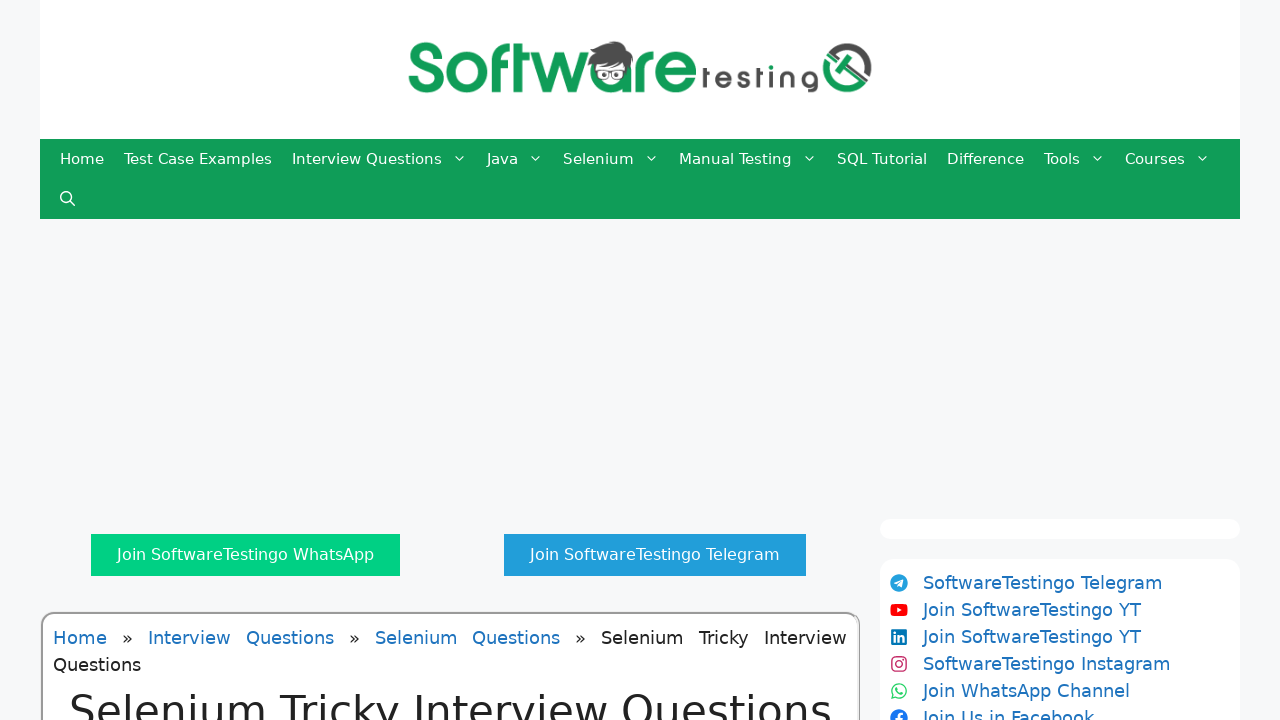

Page loaded - domcontentloaded state reached
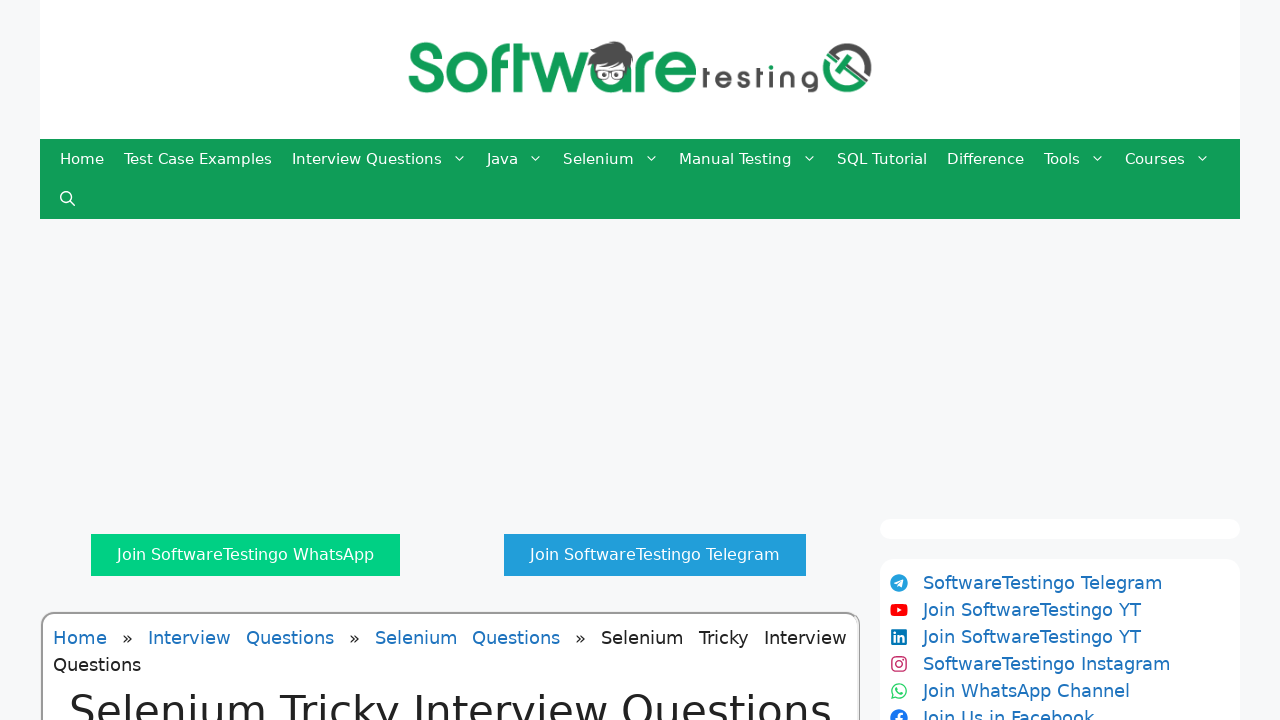

Retrieved all iframe elements from the page
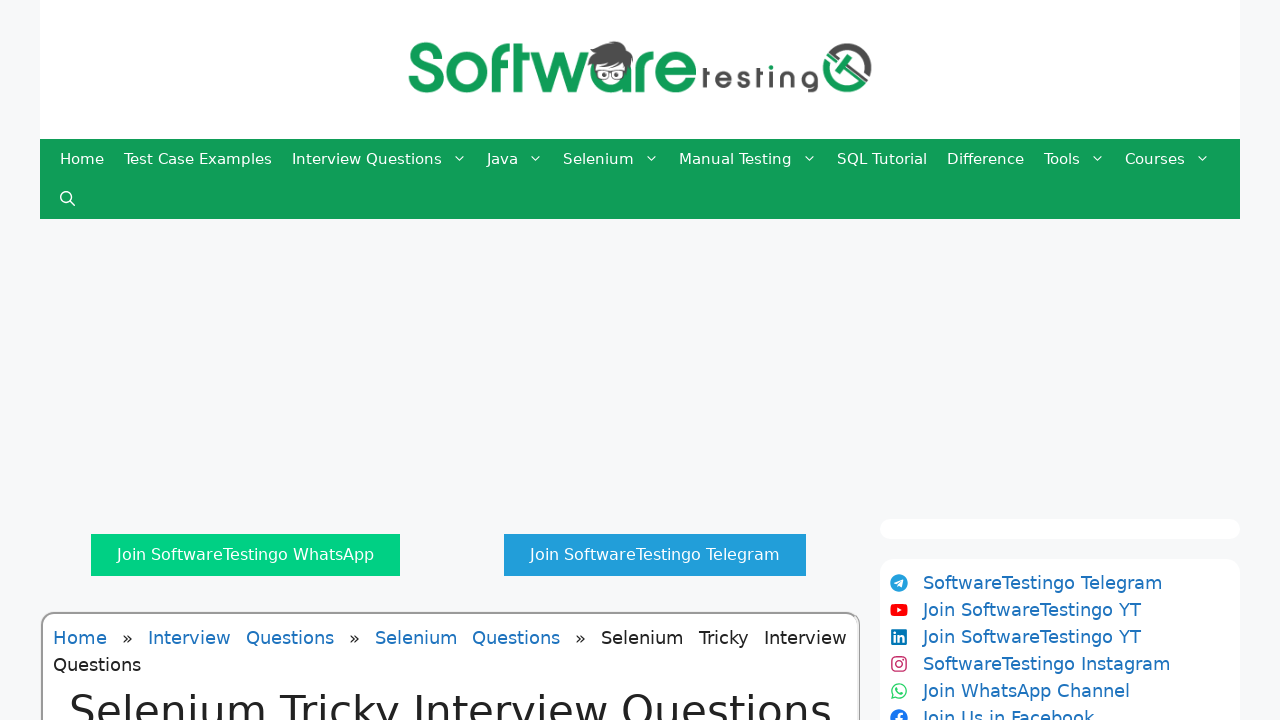

Retrieved iframe name attribute: aswift_1
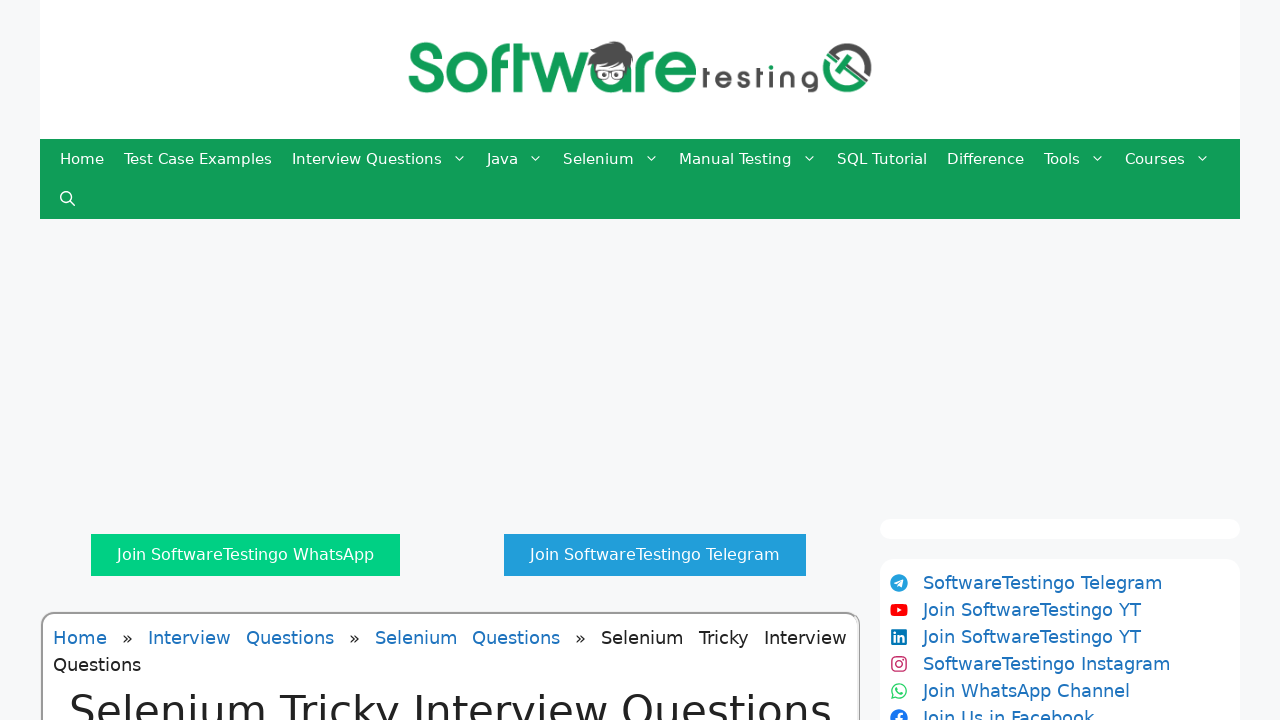

Retrieved iframe name attribute: aswift_2
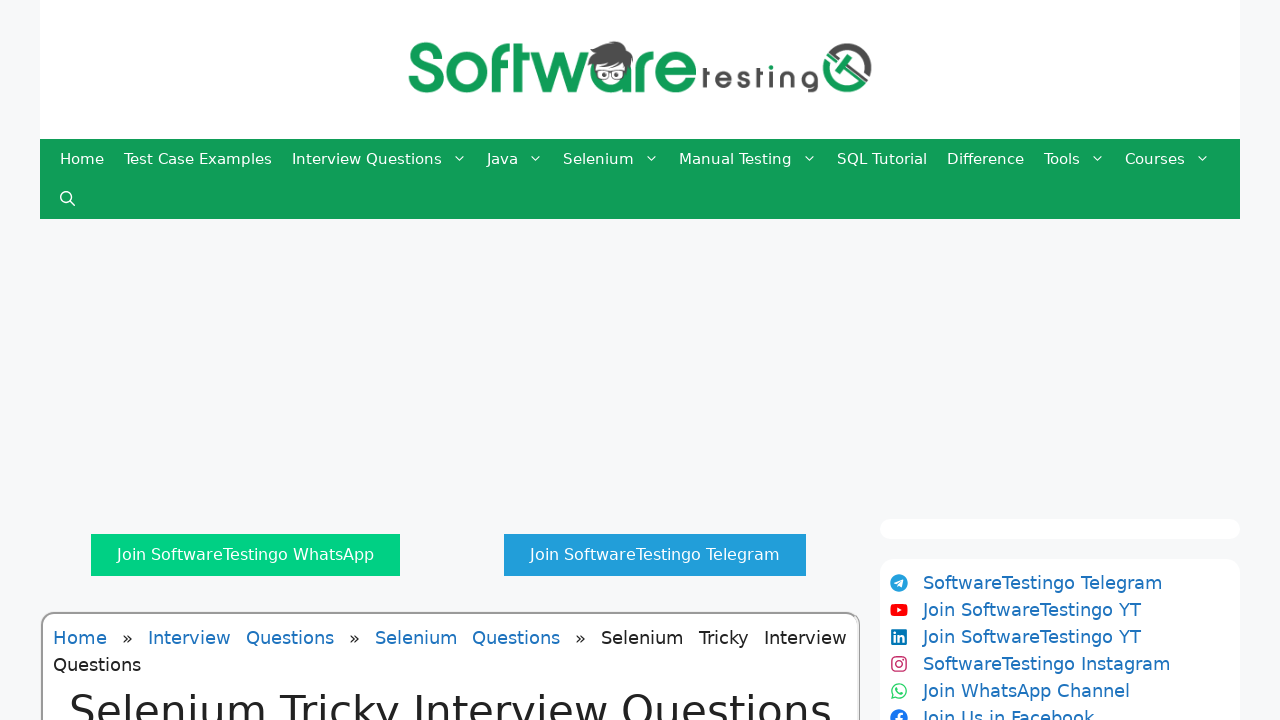

Retrieved iframe name attribute: aswift_3
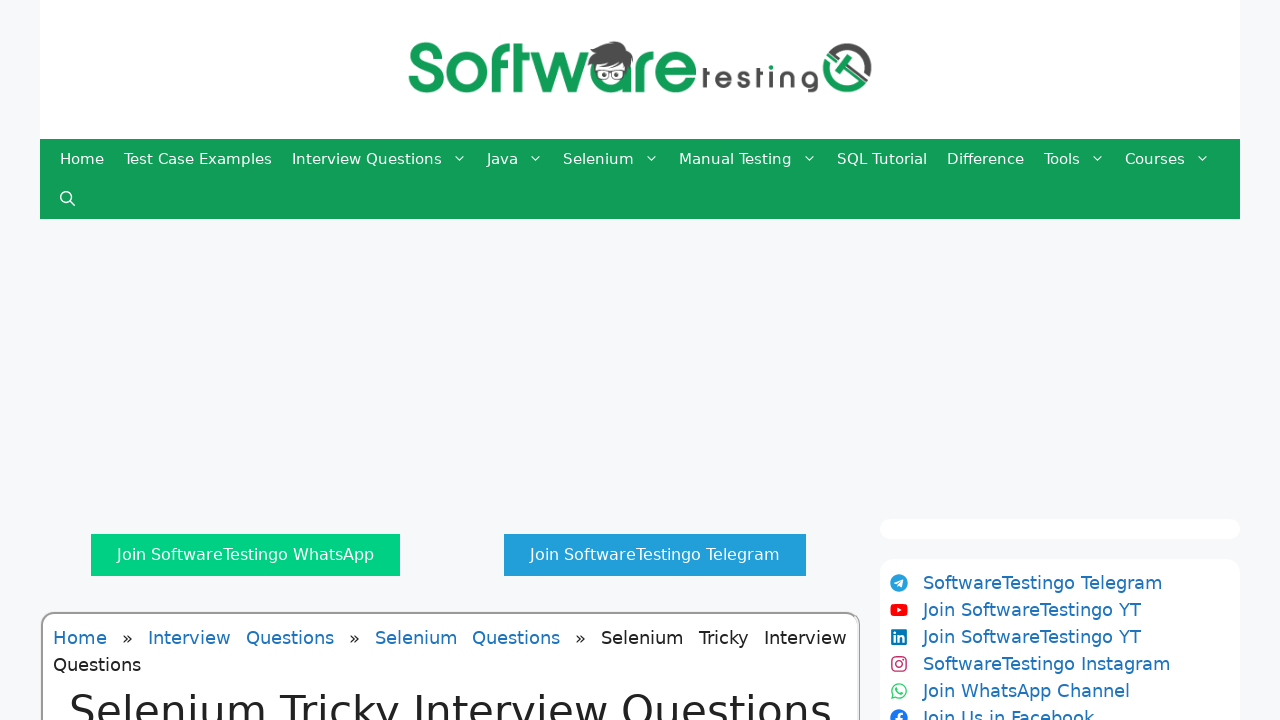

Retrieved iframe name attribute: aswift_0
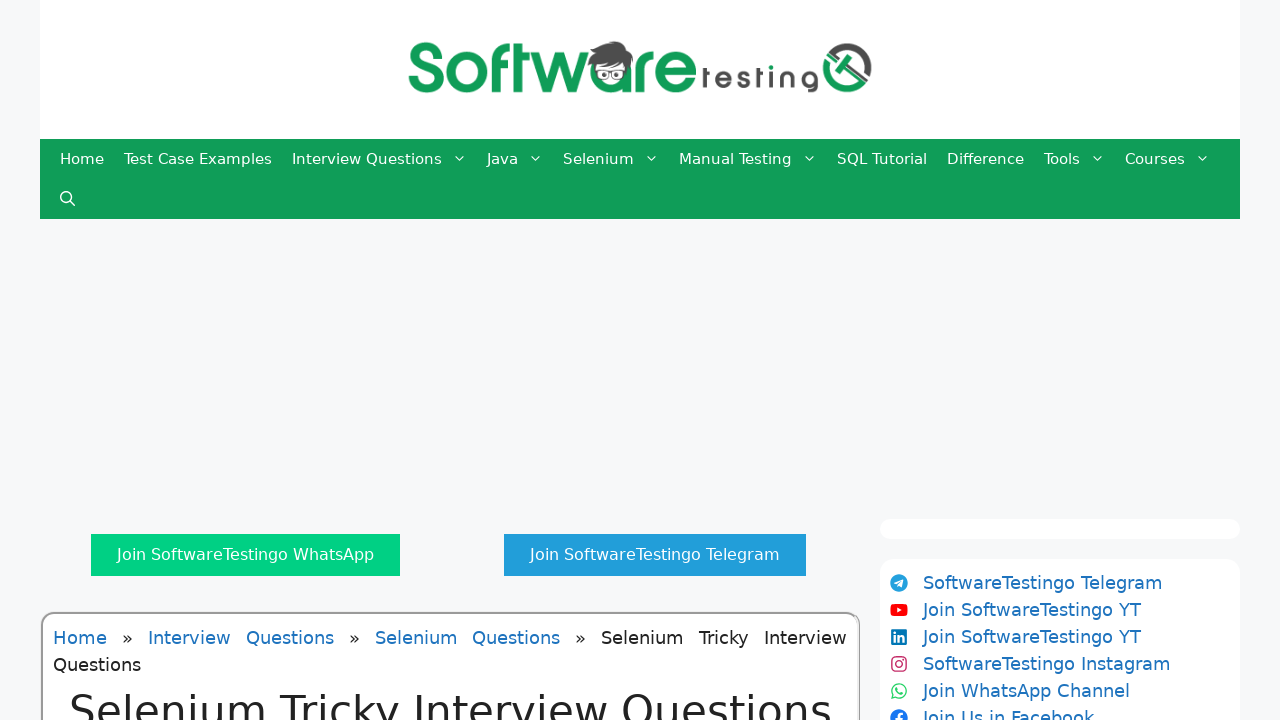

Retrieved iframe name attribute: None
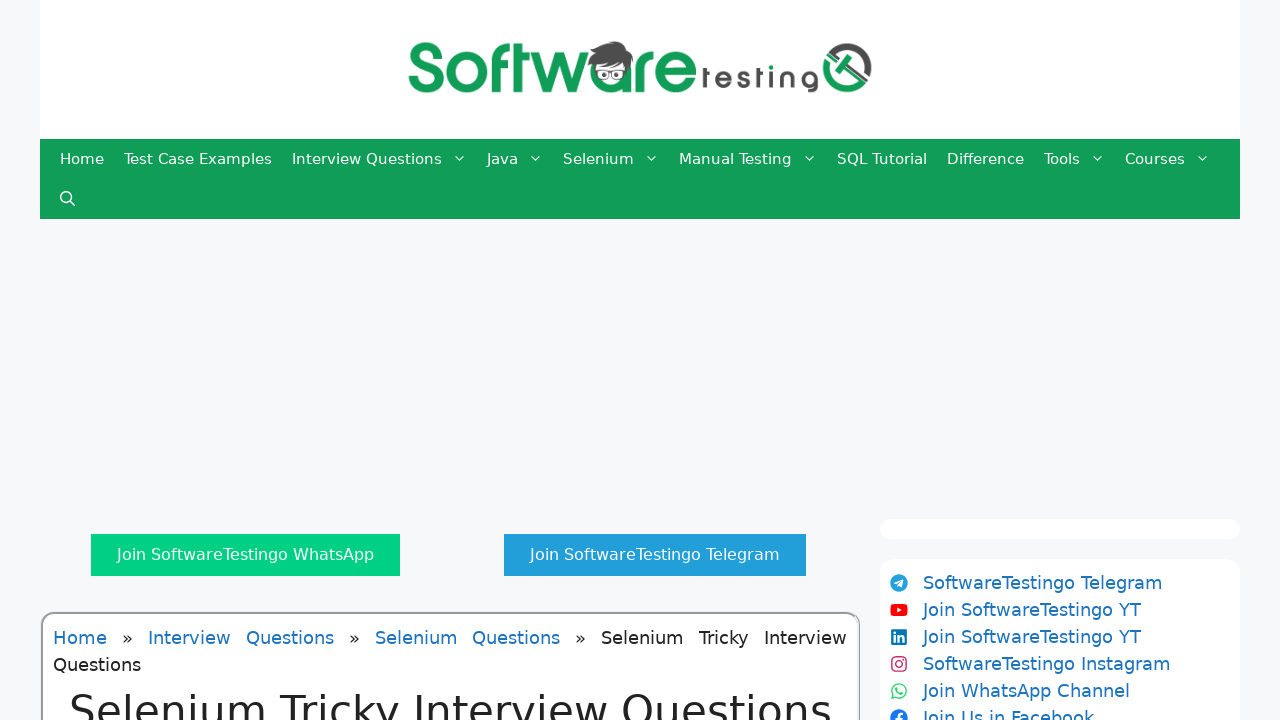

Retrieved iframe name attribute: google_esf
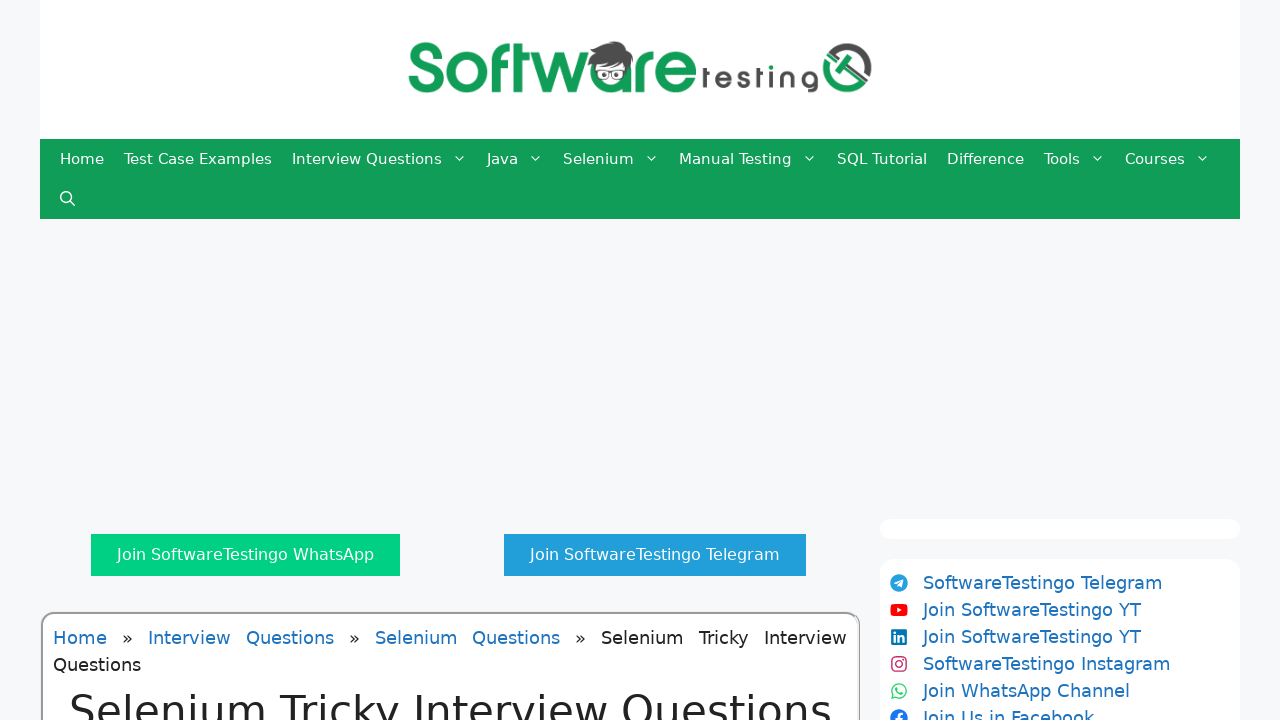

Counted total iframes on page: 6
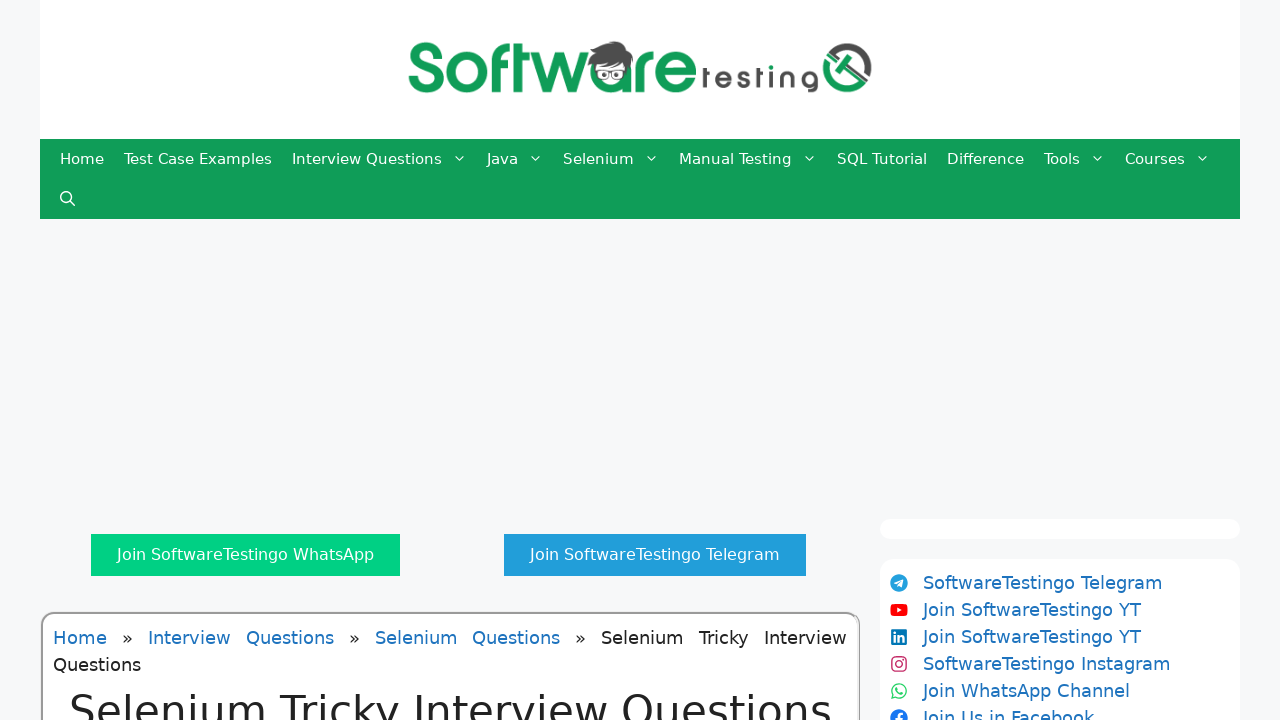

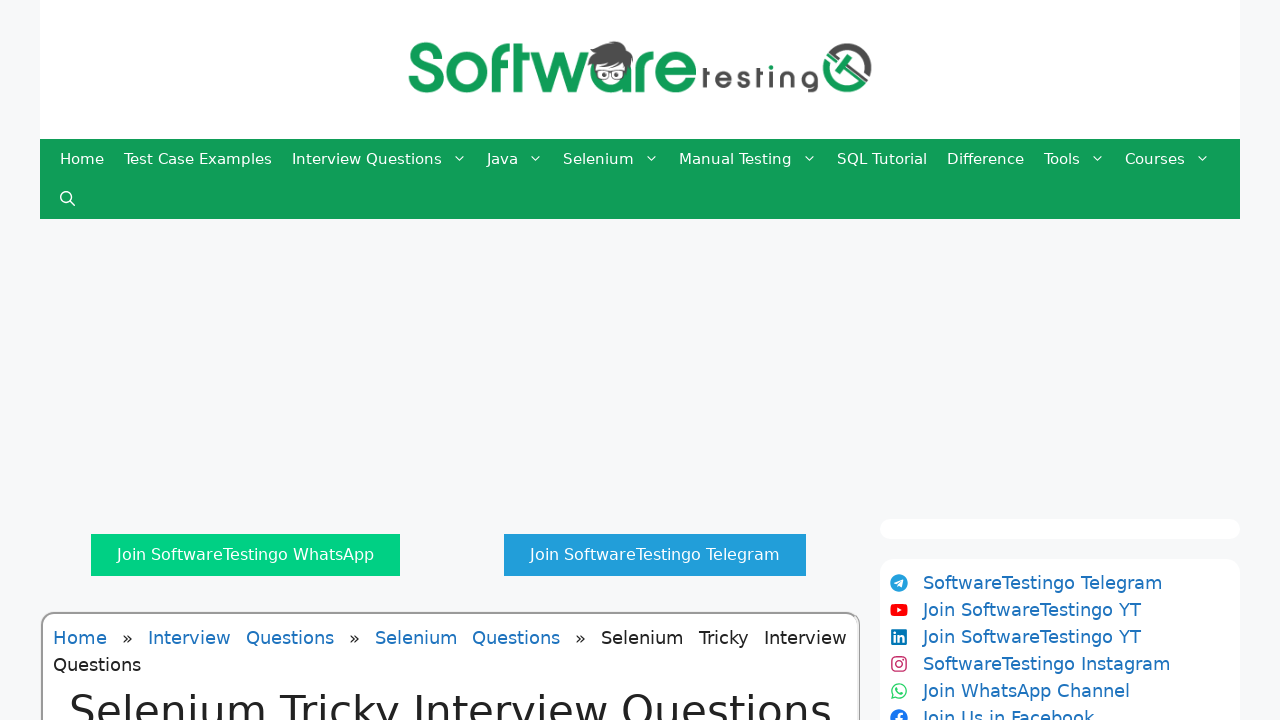